Tests Google Translate by entering text in the textarea field, clearing it, and entering new text

Starting URL: https://translate.google.com/

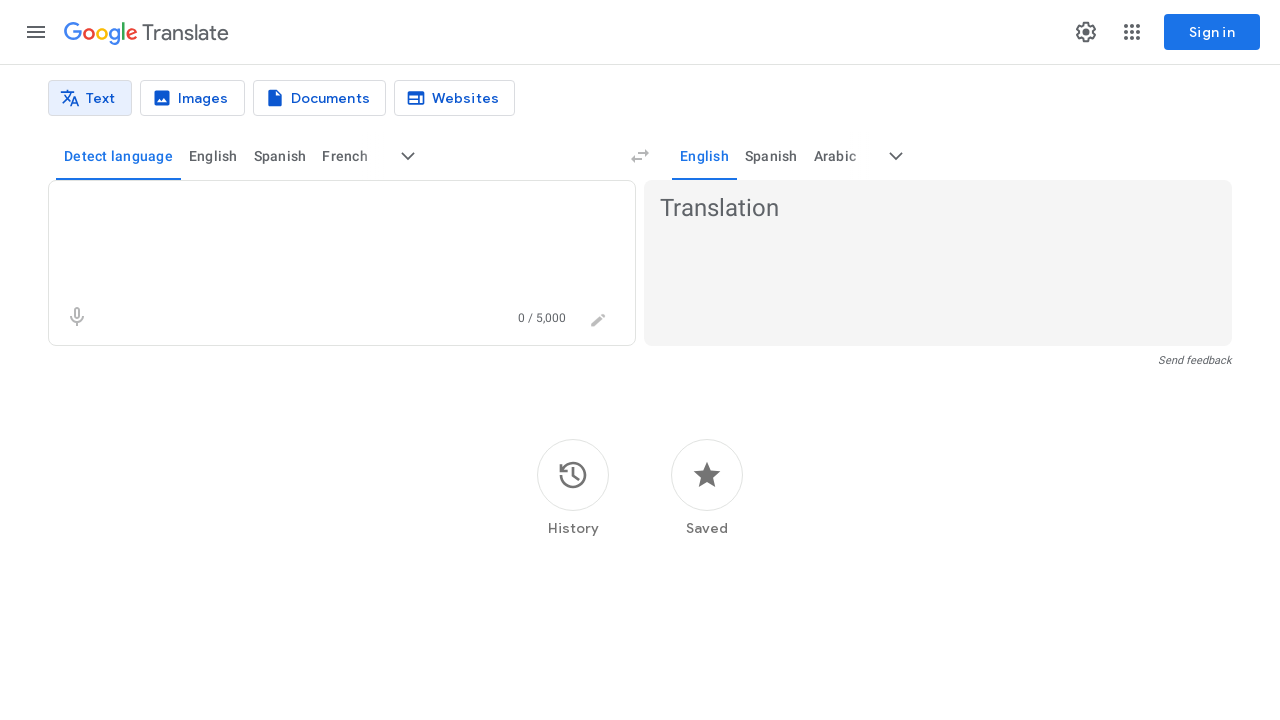

Filled textarea with 'TagName locator' using tagName locator on textarea
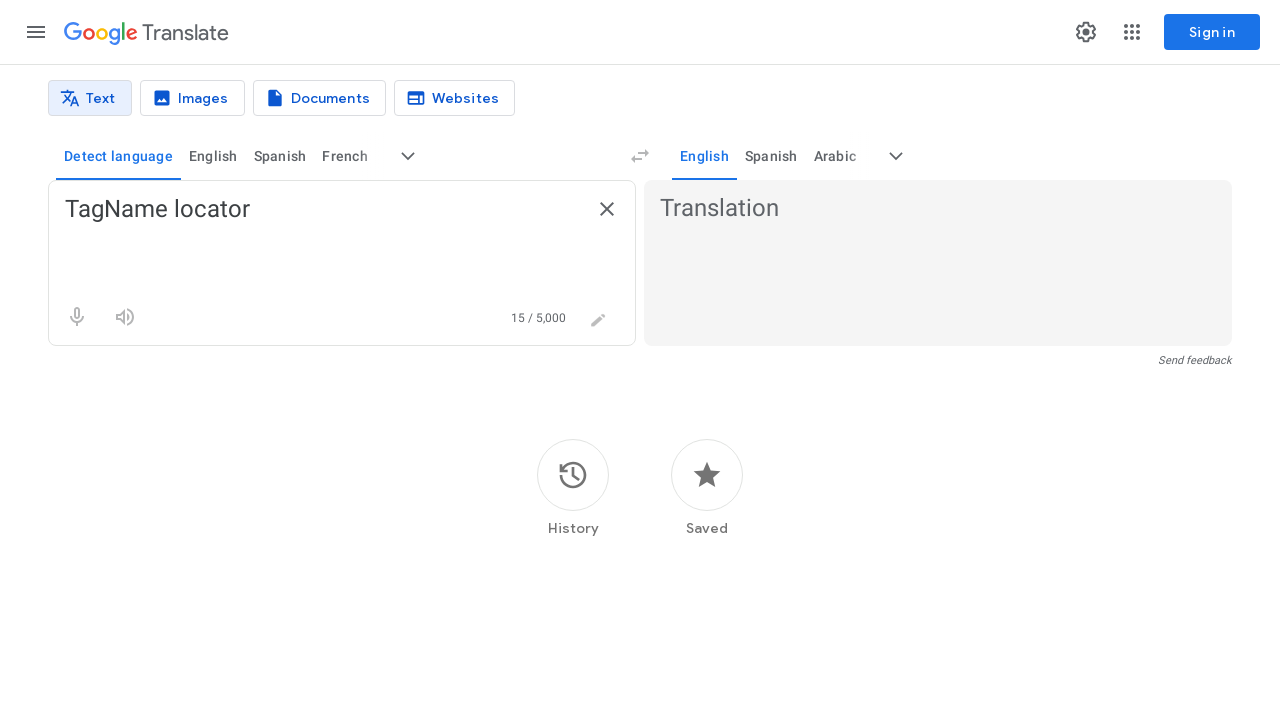

Cleared the textarea field on textarea
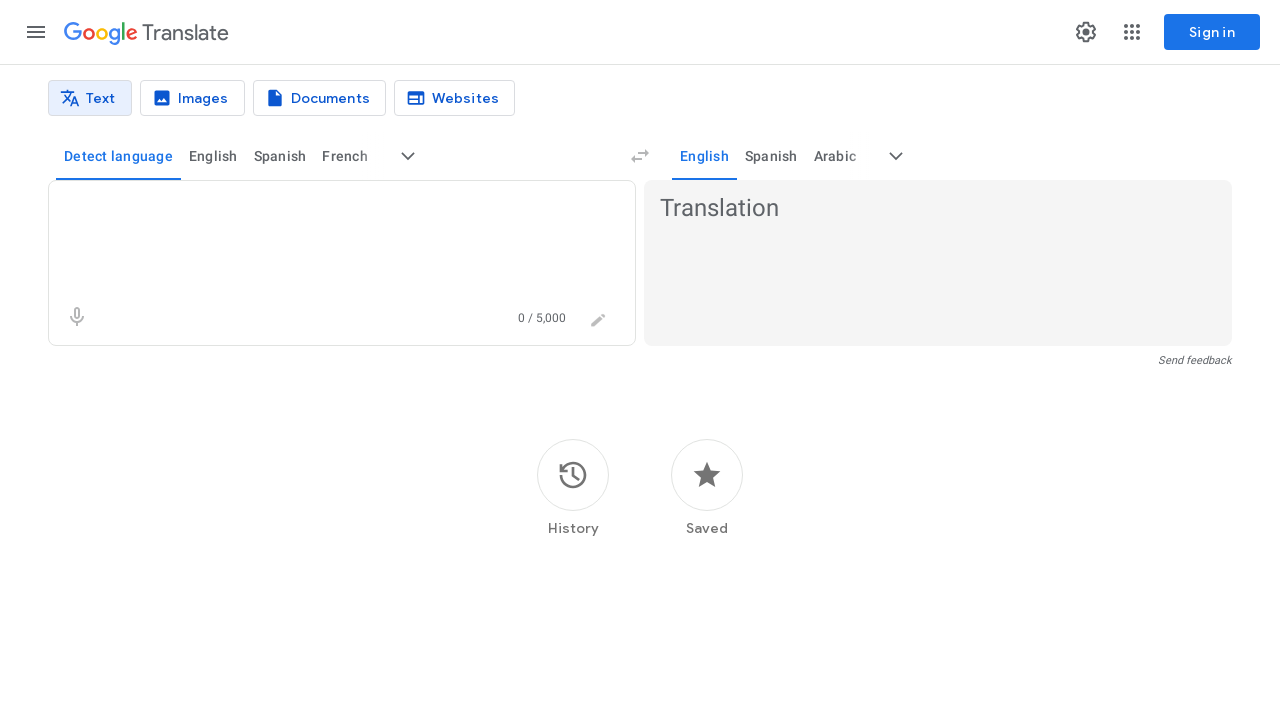

Filled textarea with 'className locator' using className locator on textarea
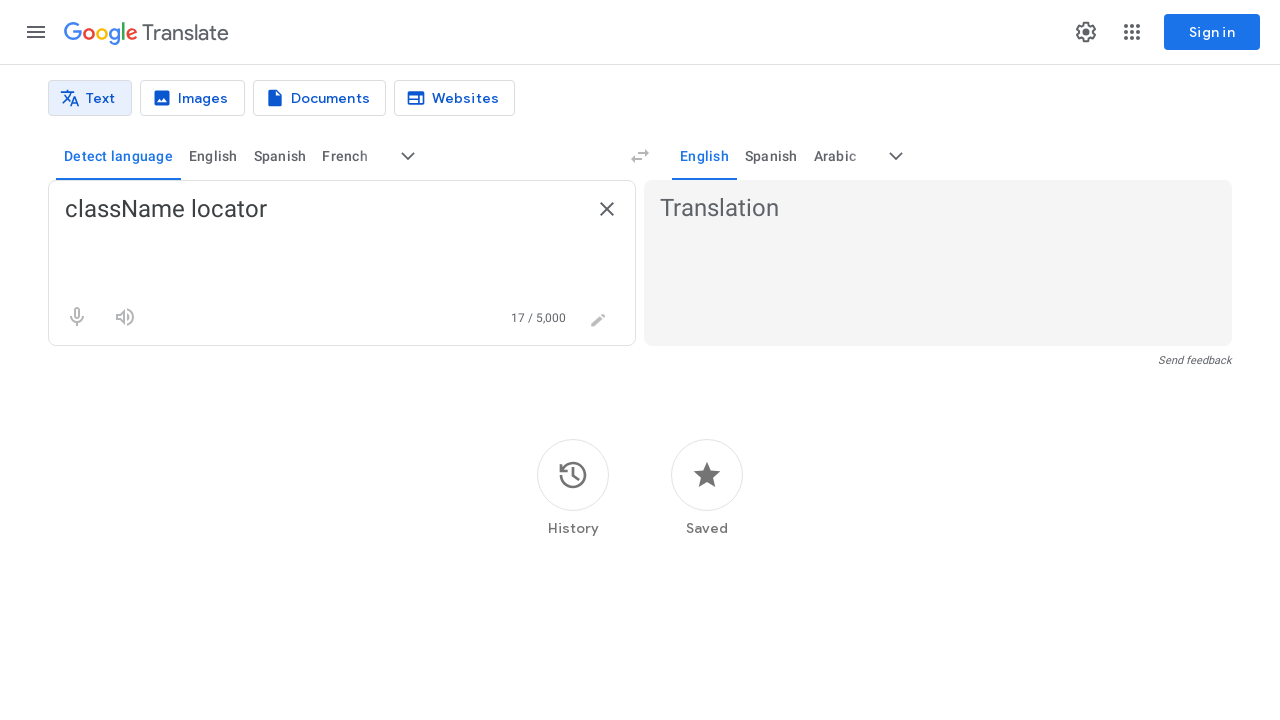

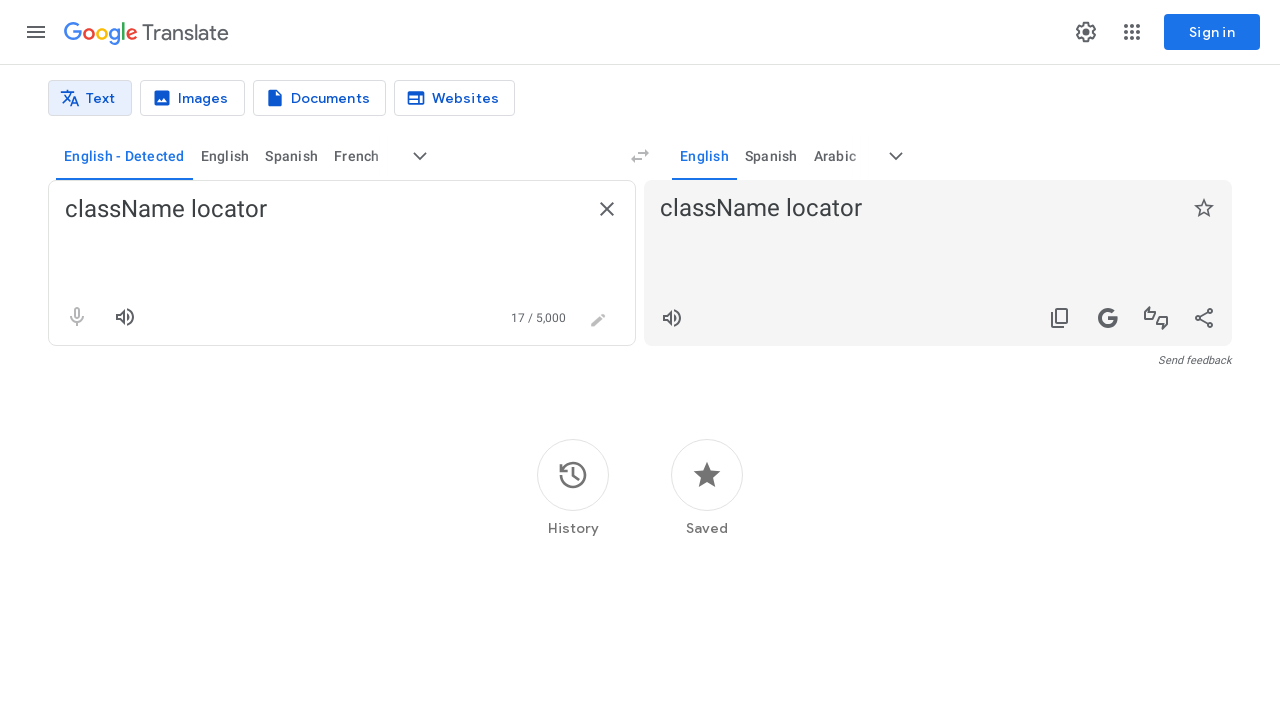